Navigates to the Course page and selects a department option from a dropdown menu by its value.

Starting URL: https://gravitymvctestapplication.azurewebsites.net/Course

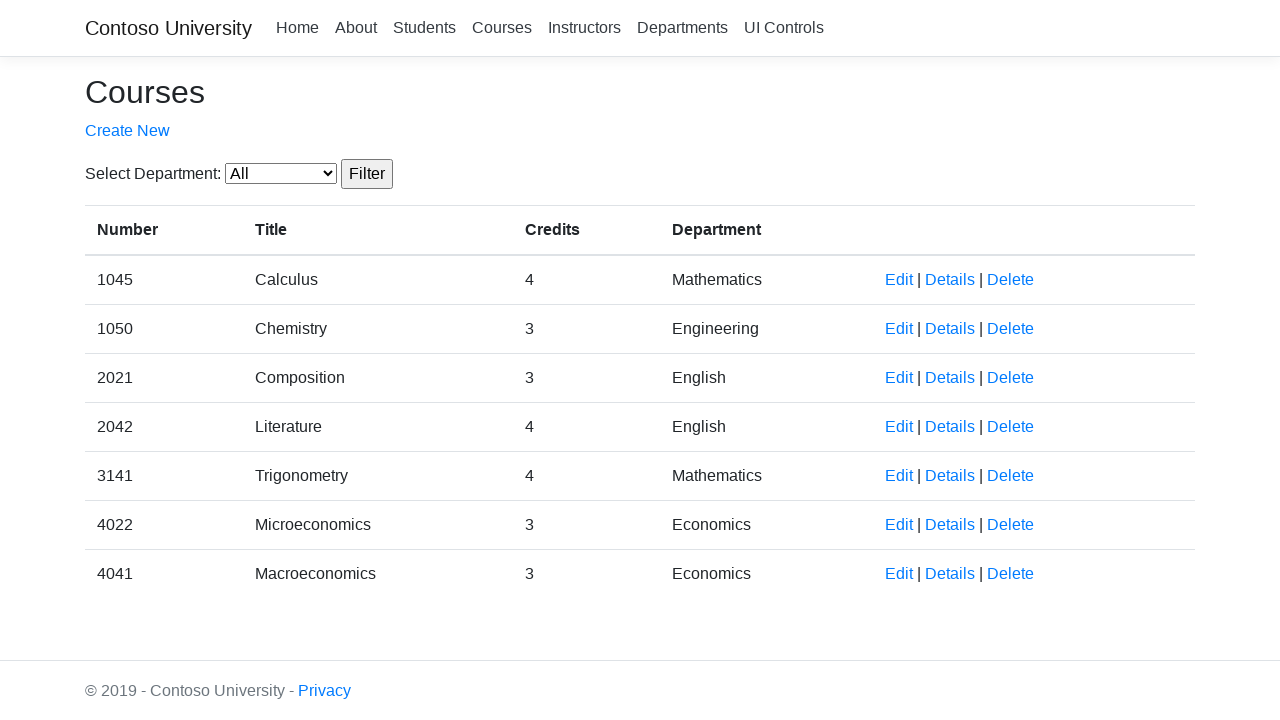

Navigated to Course page
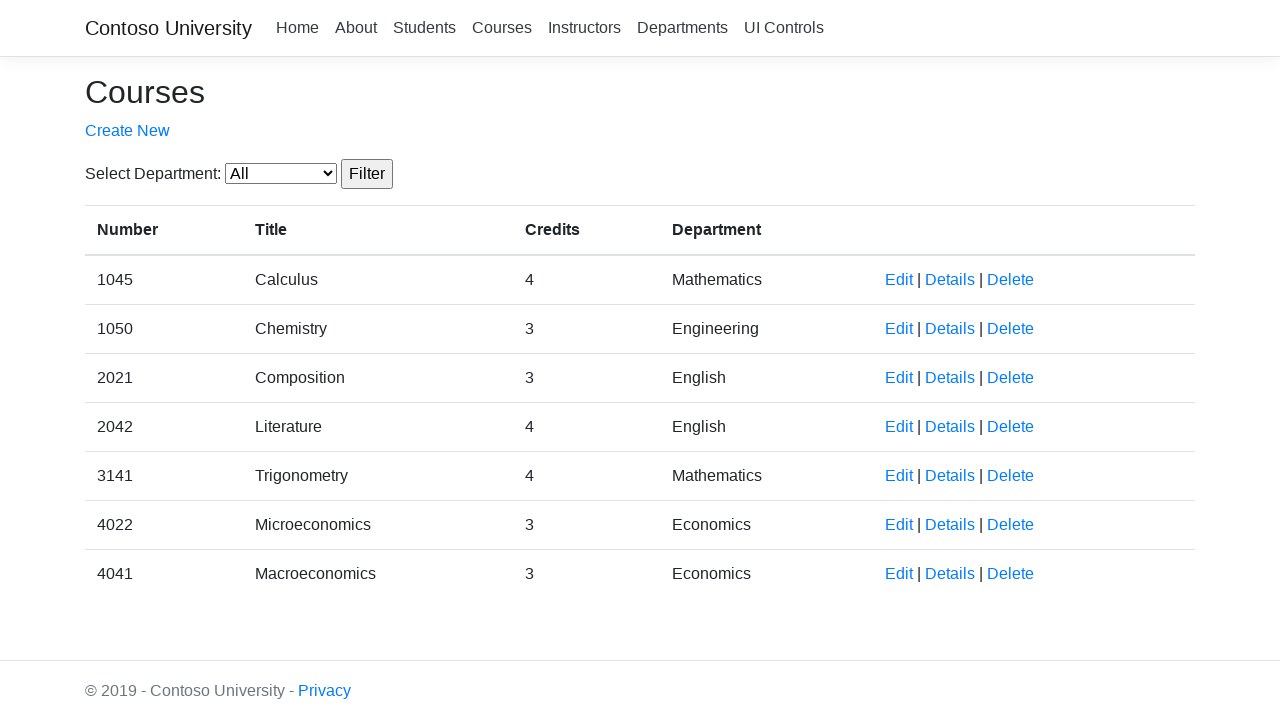

Selected department option with value '4' from dropdown on #SelectedDepartment
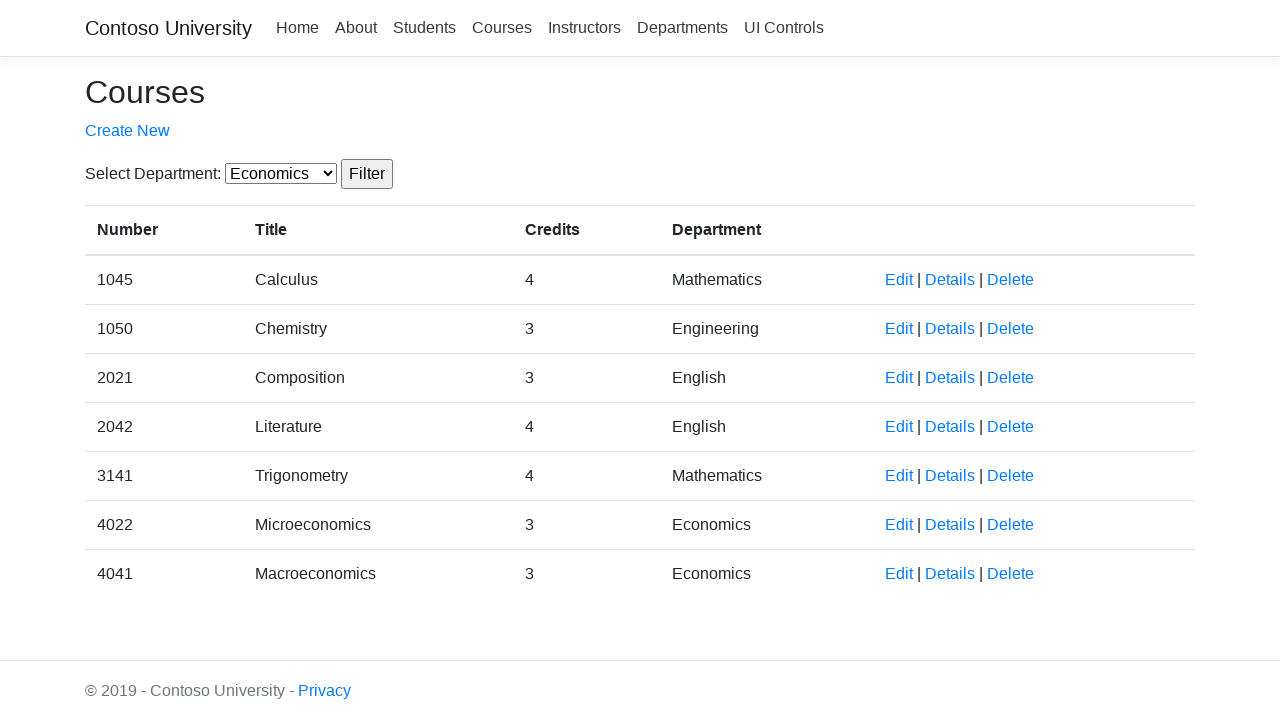

Page finished loading after department selection
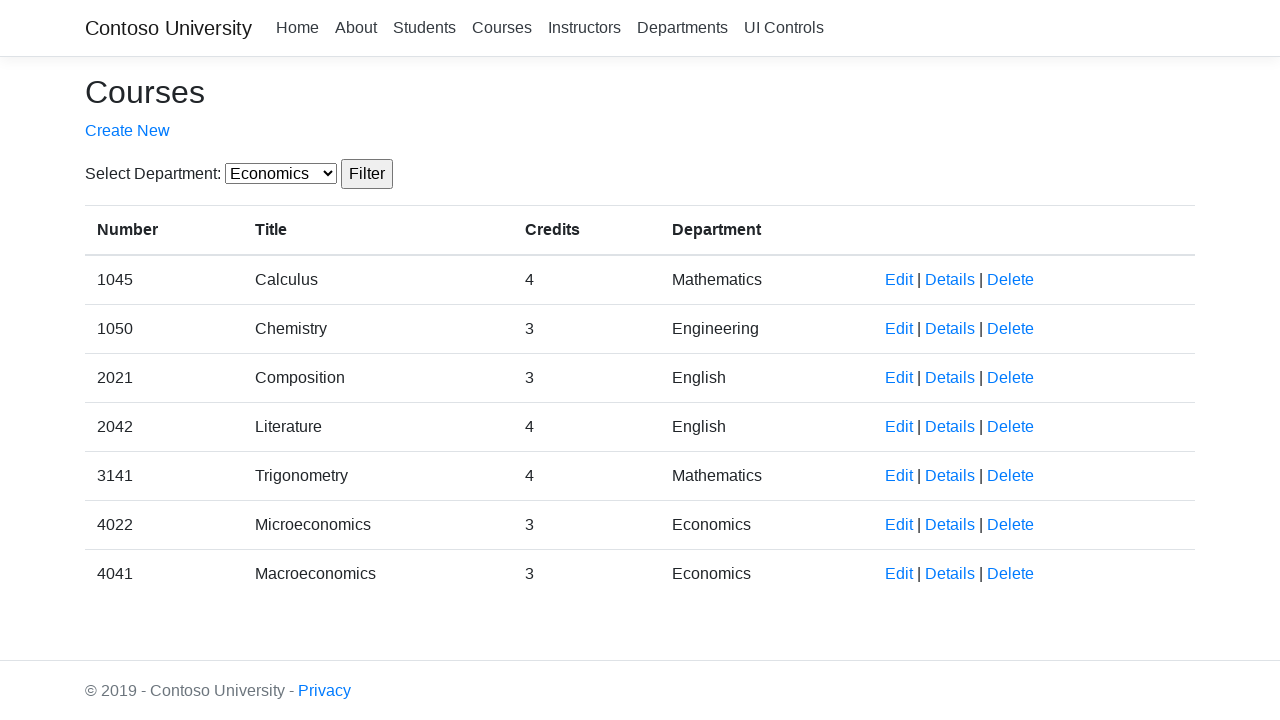

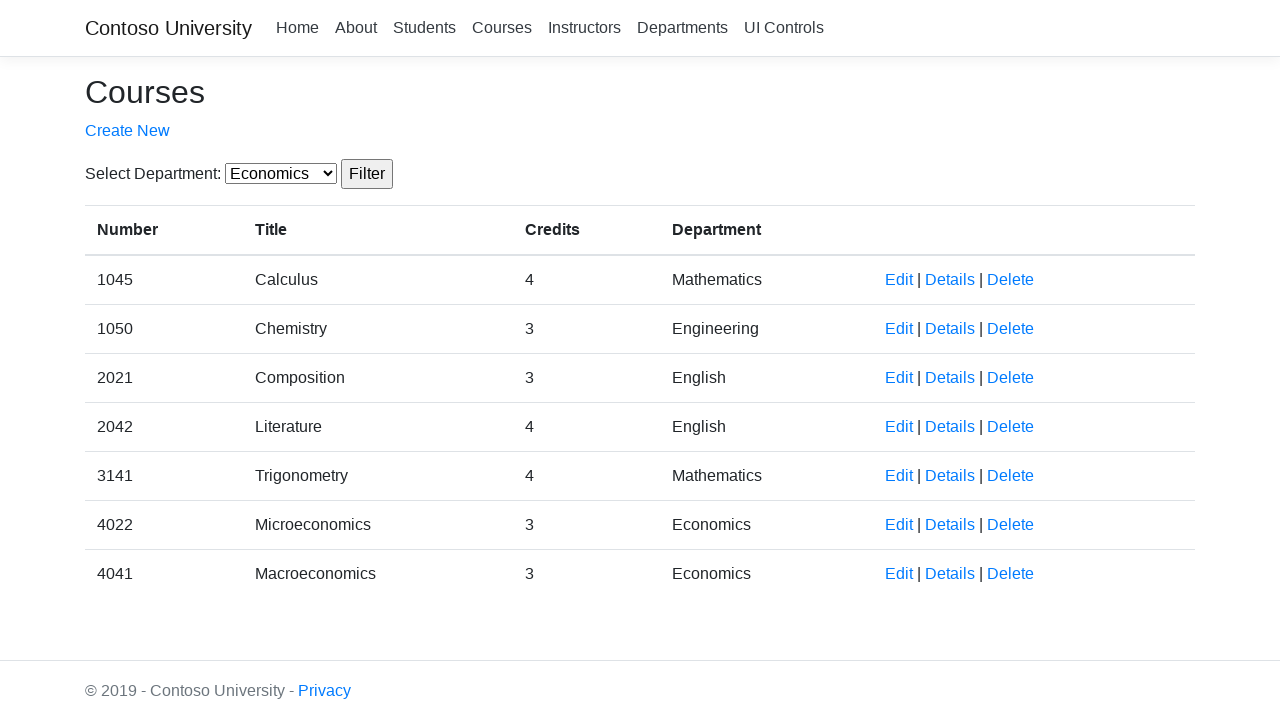